Tests jQuery UI demo site by navigating to the Draggable section, switching to the demo frame to interact with draggable element, then navigating to Droppable section

Starting URL: http://jqueryui.com/

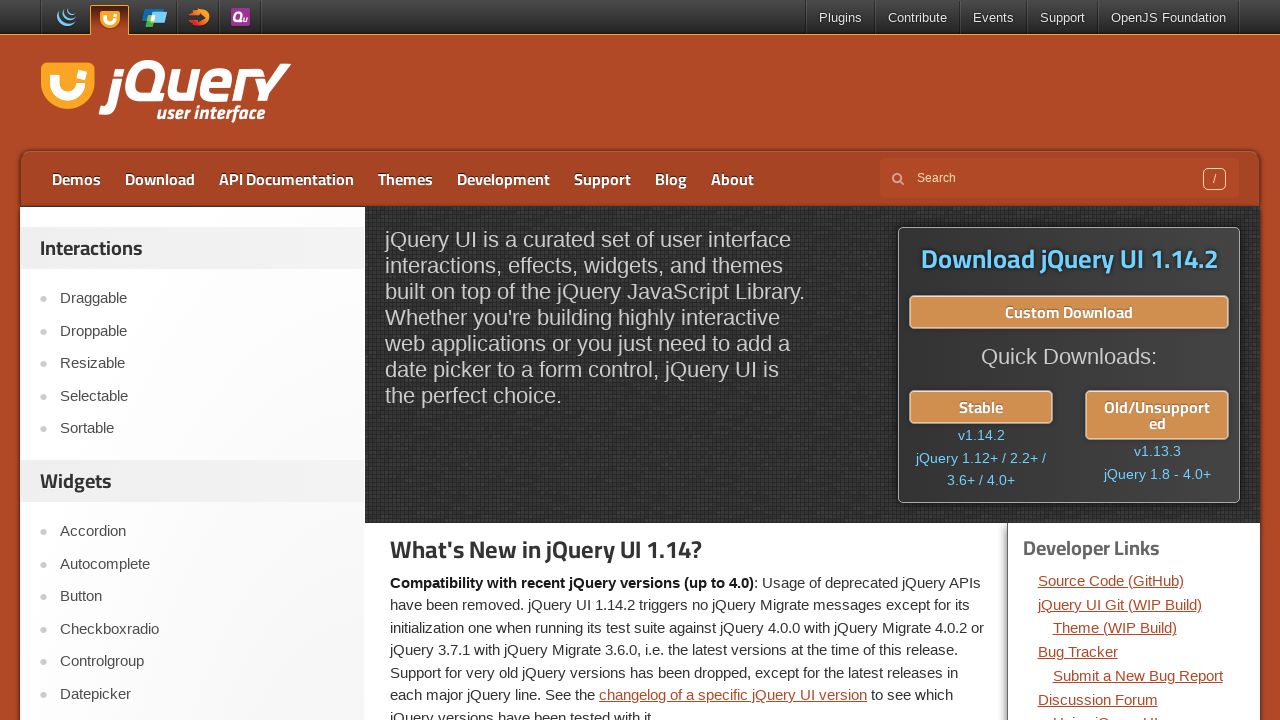

Clicked on Draggable link in sidebar at (202, 299) on xpath=//*[@id='sidebar']//*[contains(text(),'Draggable')]
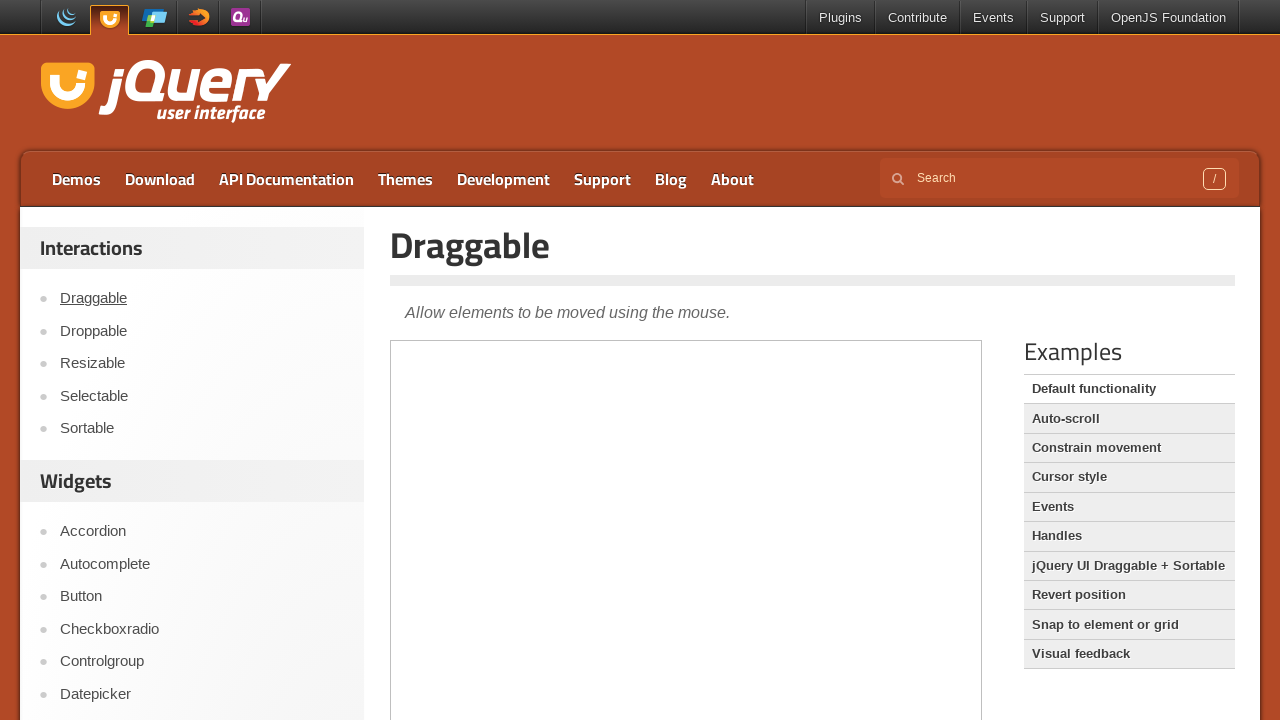

Demo frame loaded
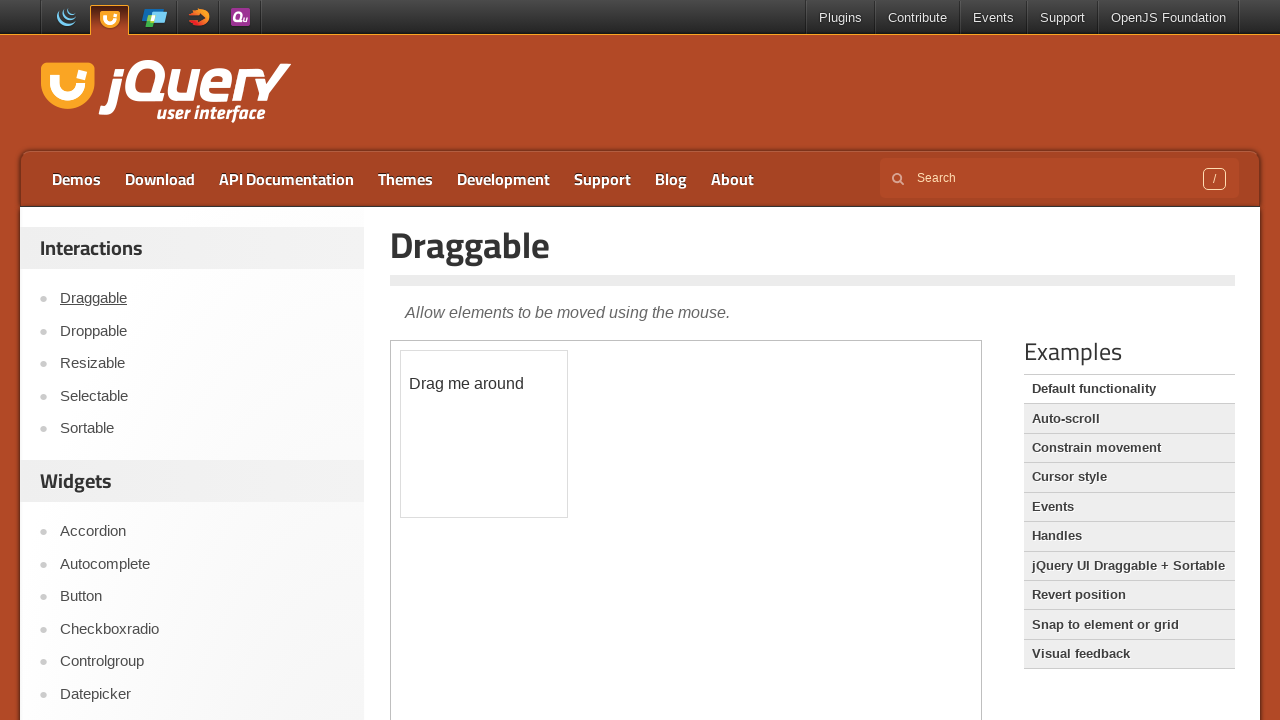

Switched to demo frame
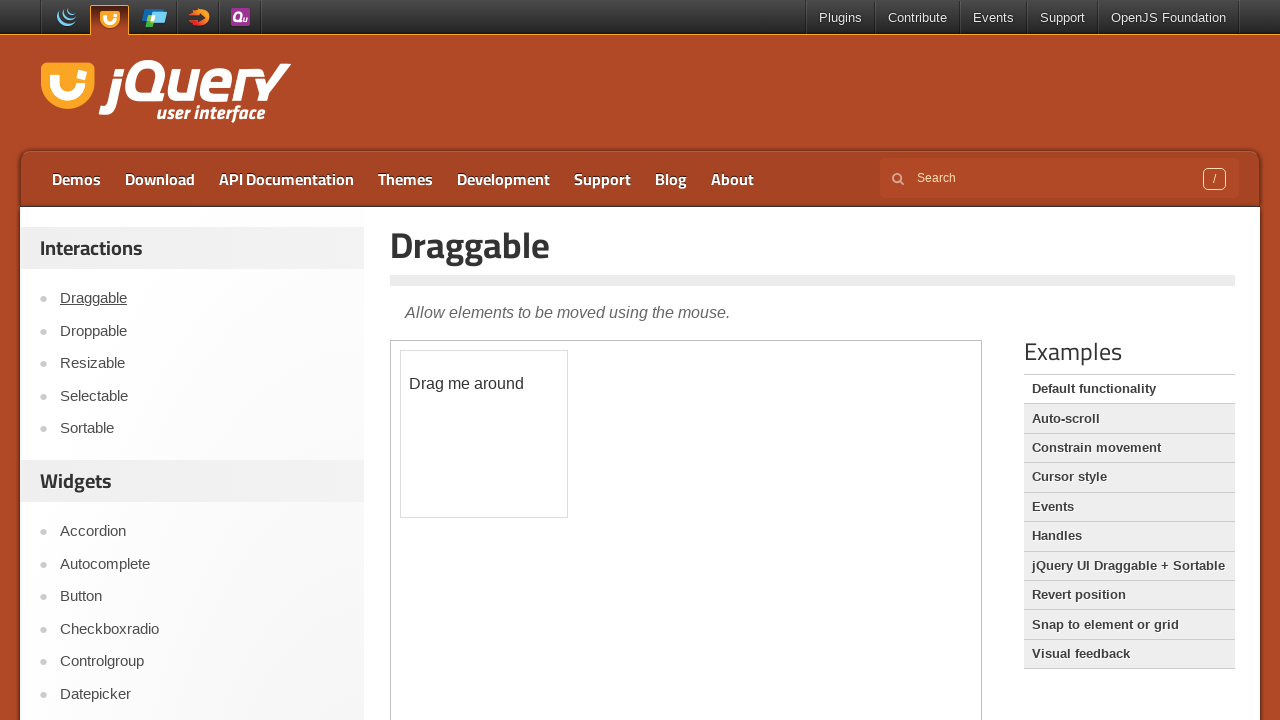

Verified draggable element is present in frame
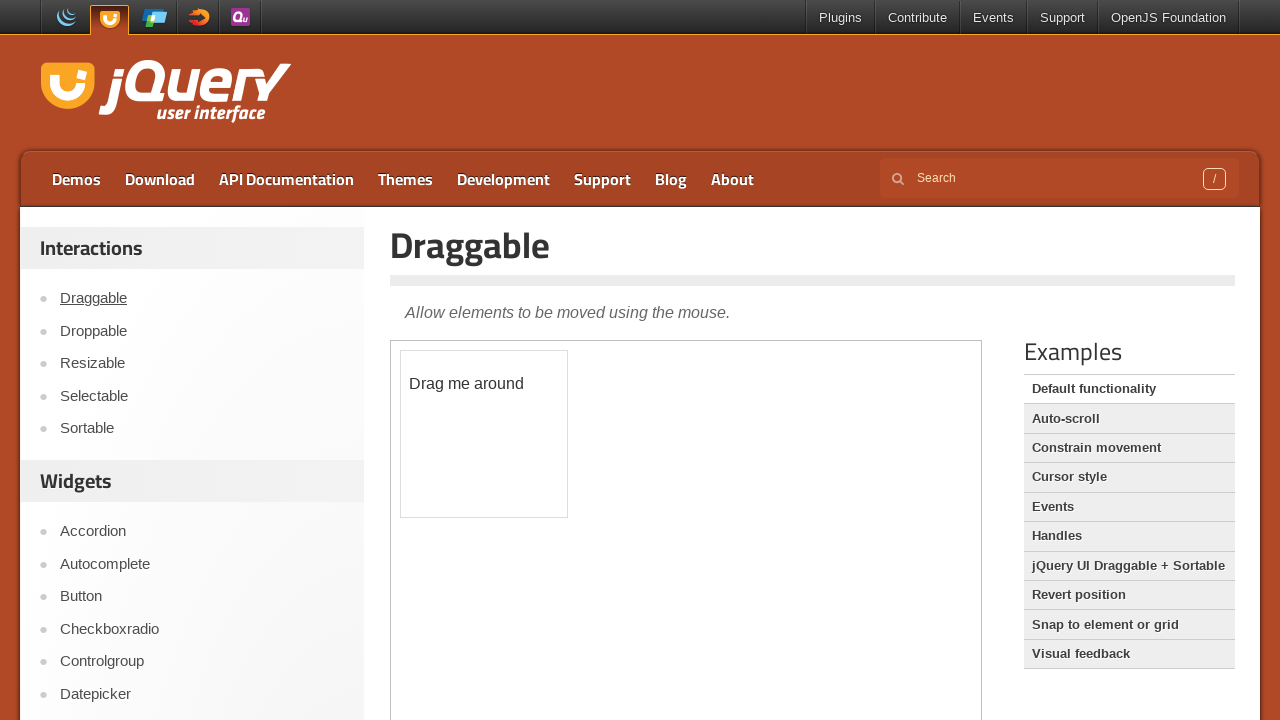

Clicked on Droppable link in sidebar at (202, 331) on xpath=//*[@id='sidebar']//*[contains(text(),'Droppable')]
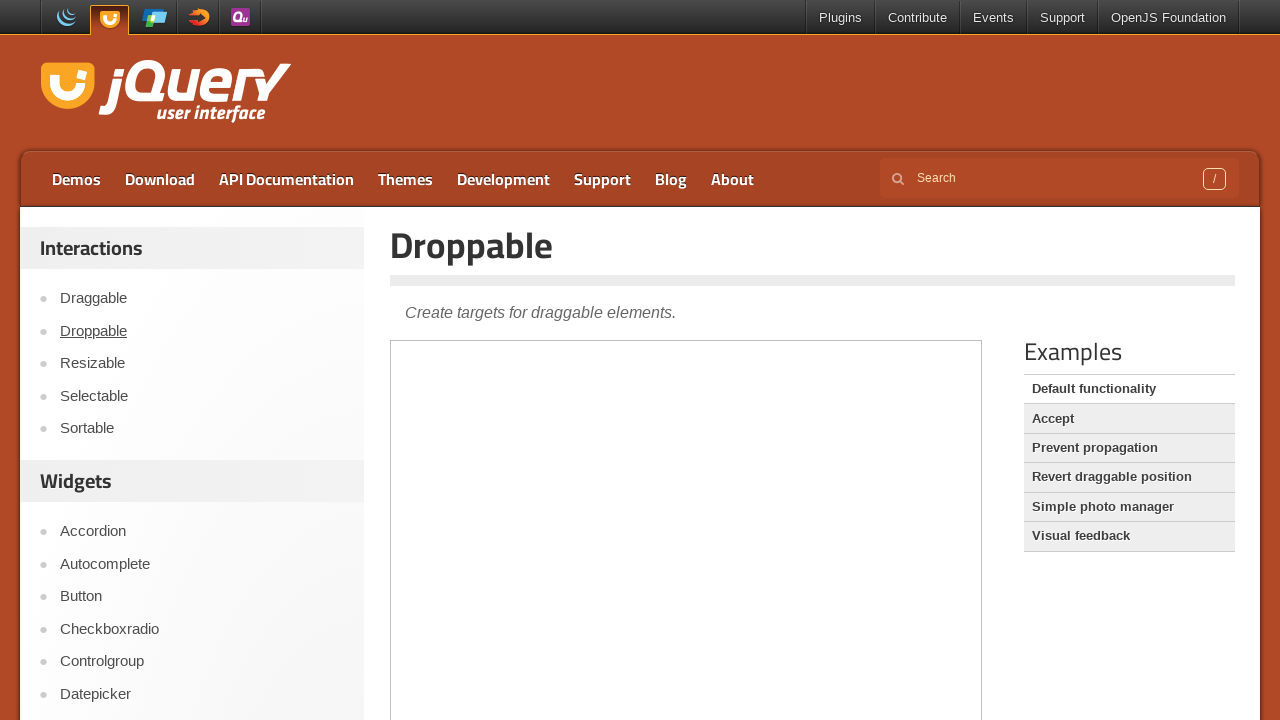

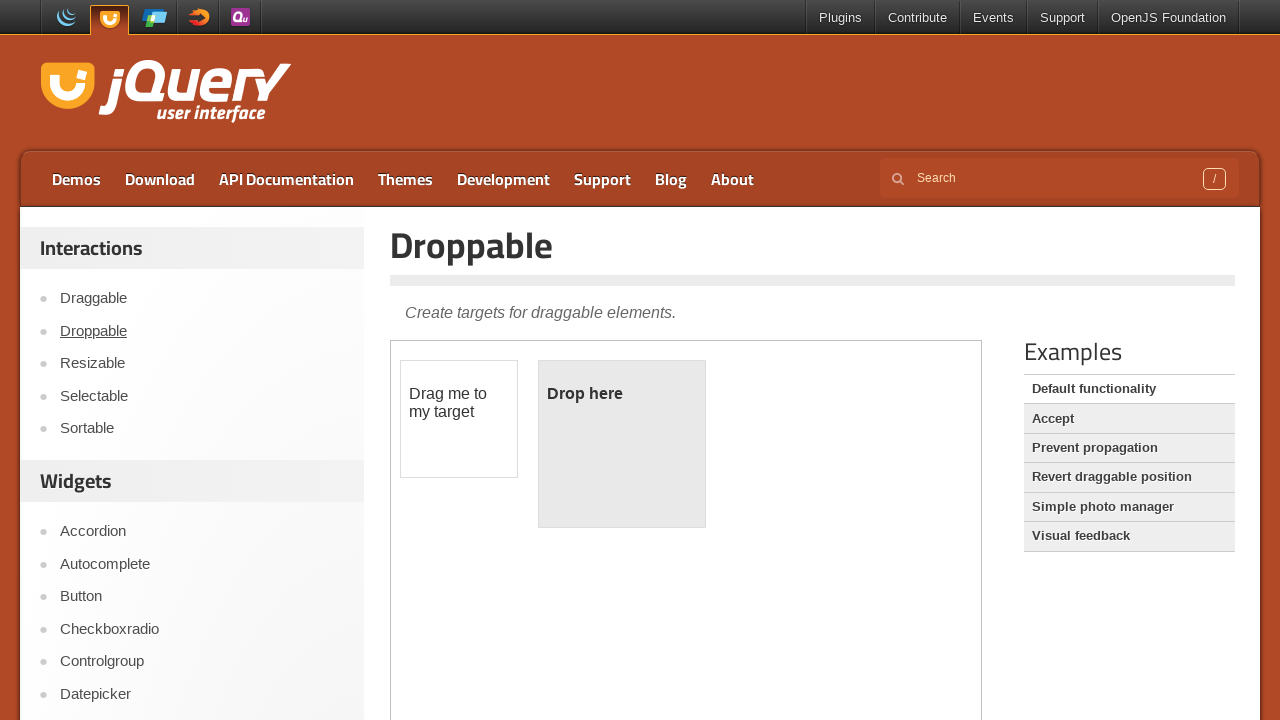